Tests dropdown selection functionality by selecting options from a dropdown menu using different selection methods (by index and by visible text).

Starting URL: https://www.leafground.com/select.xhtml

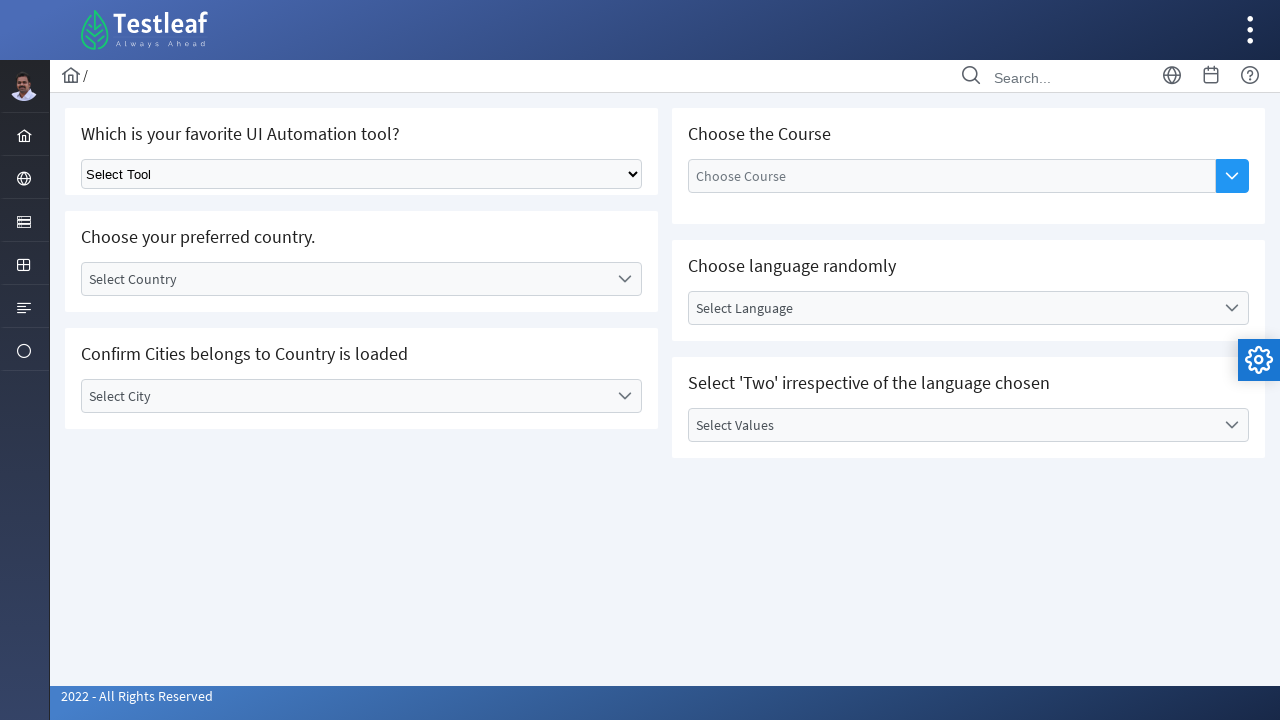

Waited for dropdown menu to be visible
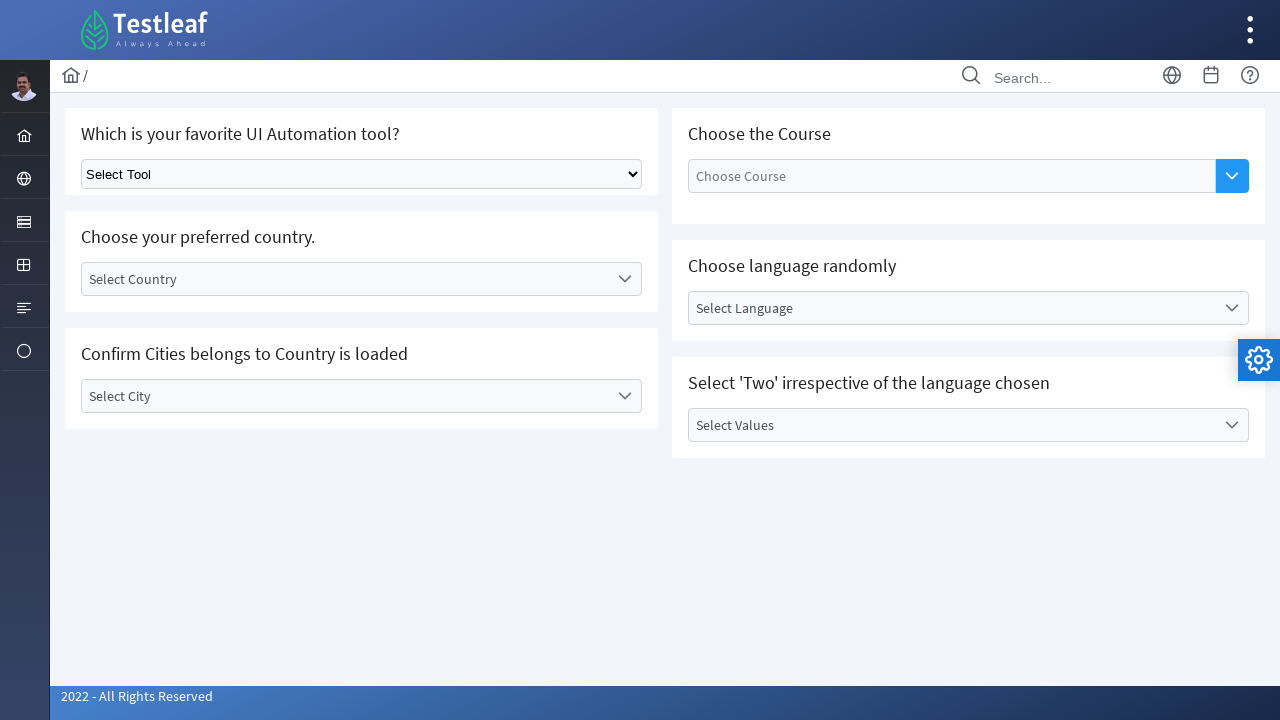

Selected dropdown option at index 2 on select.ui-selectonemenu
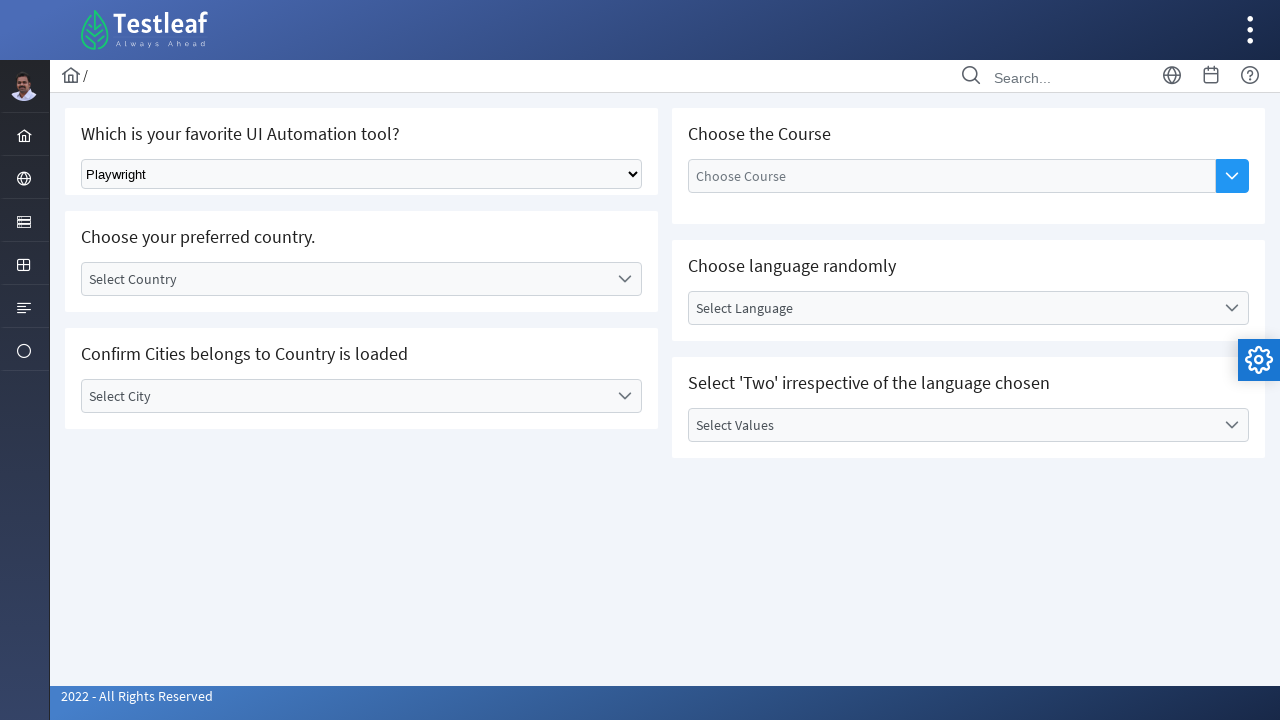

Waited 1 second for selection to register
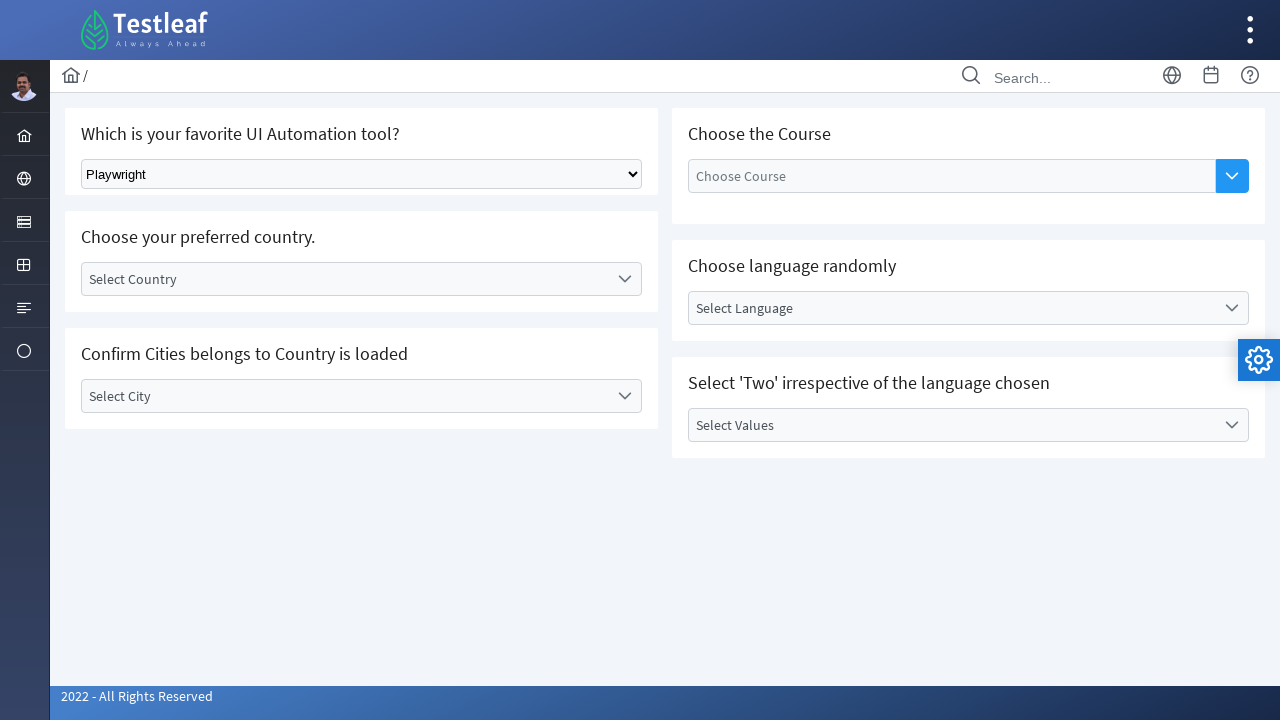

Selected dropdown option with visible text 'Selenium' on select.ui-selectonemenu
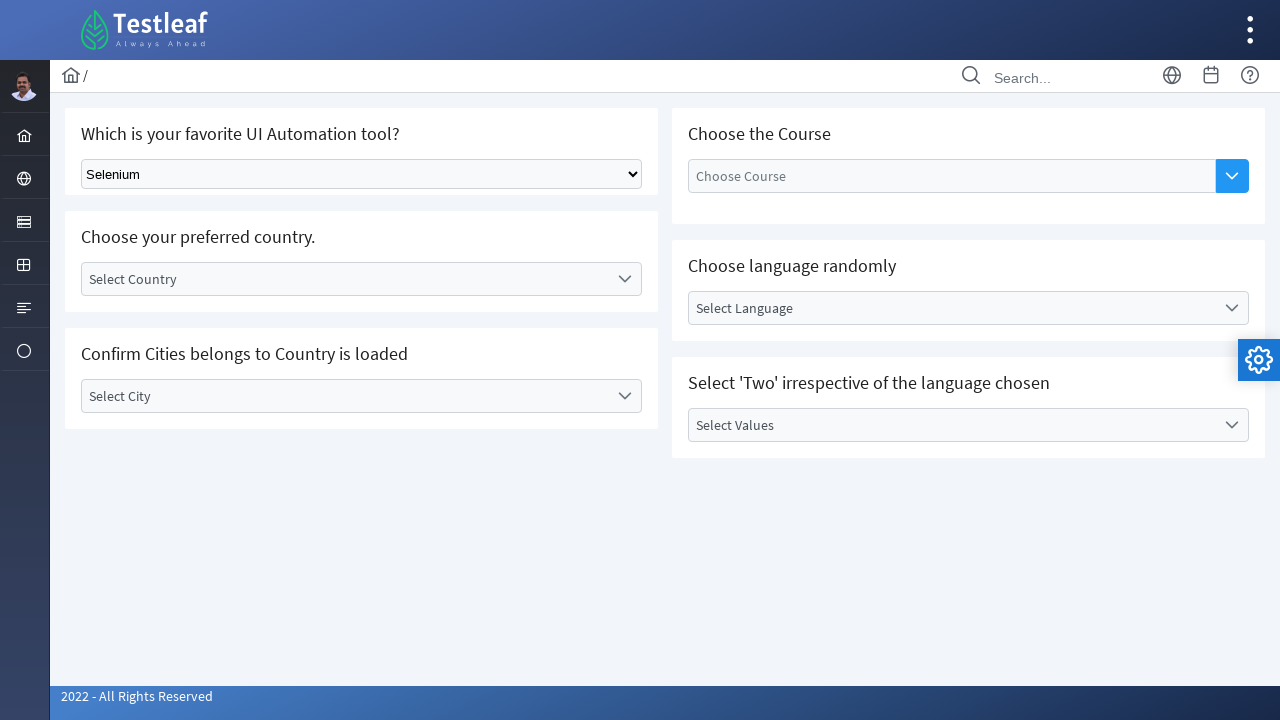

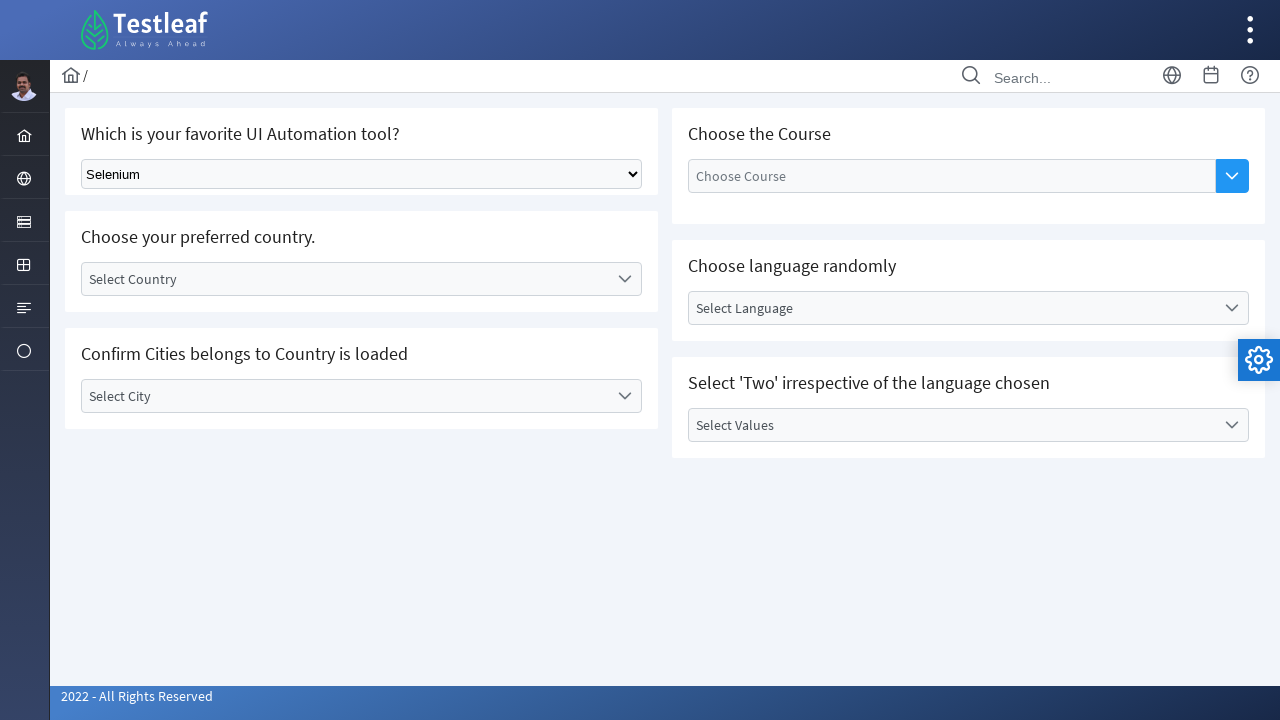